Tests a form submission that involves retrieving an attribute value, performing a calculation, and filling in the result along with selecting checkboxes and radio buttons

Starting URL: http://suninjuly.github.io/get_attribute.html

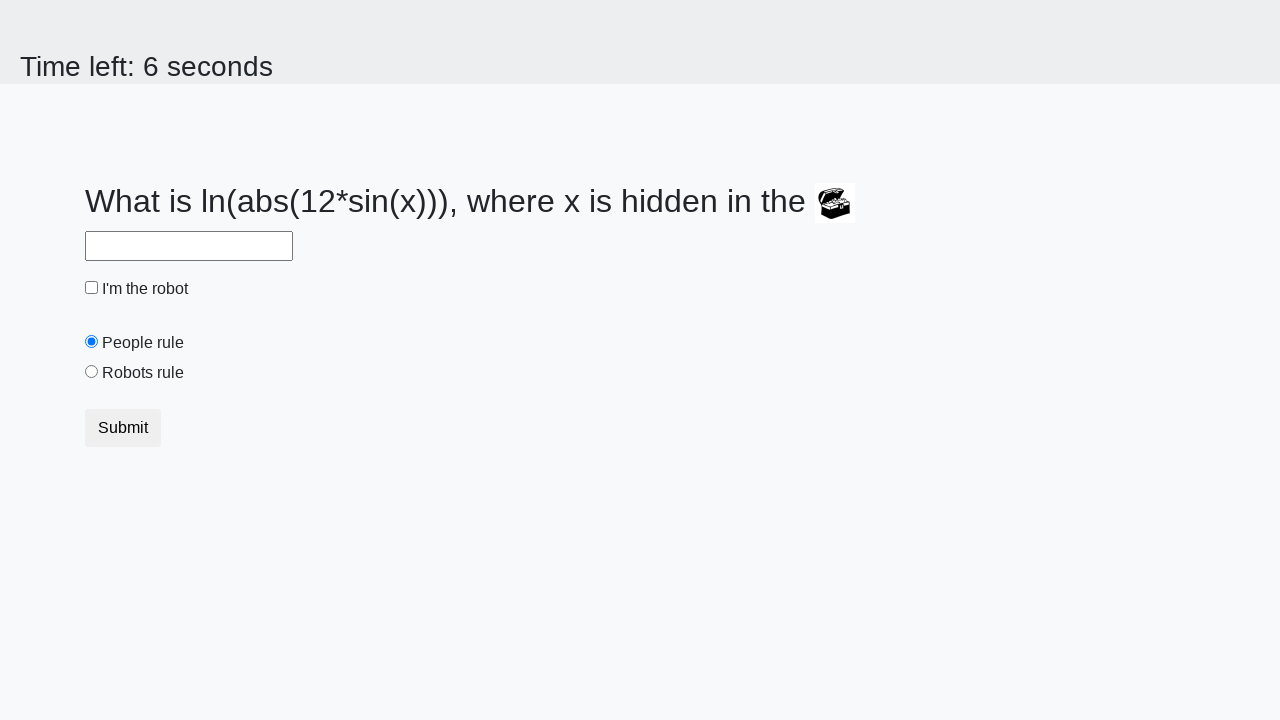

Retrieved 'valuex' attribute from treasure element
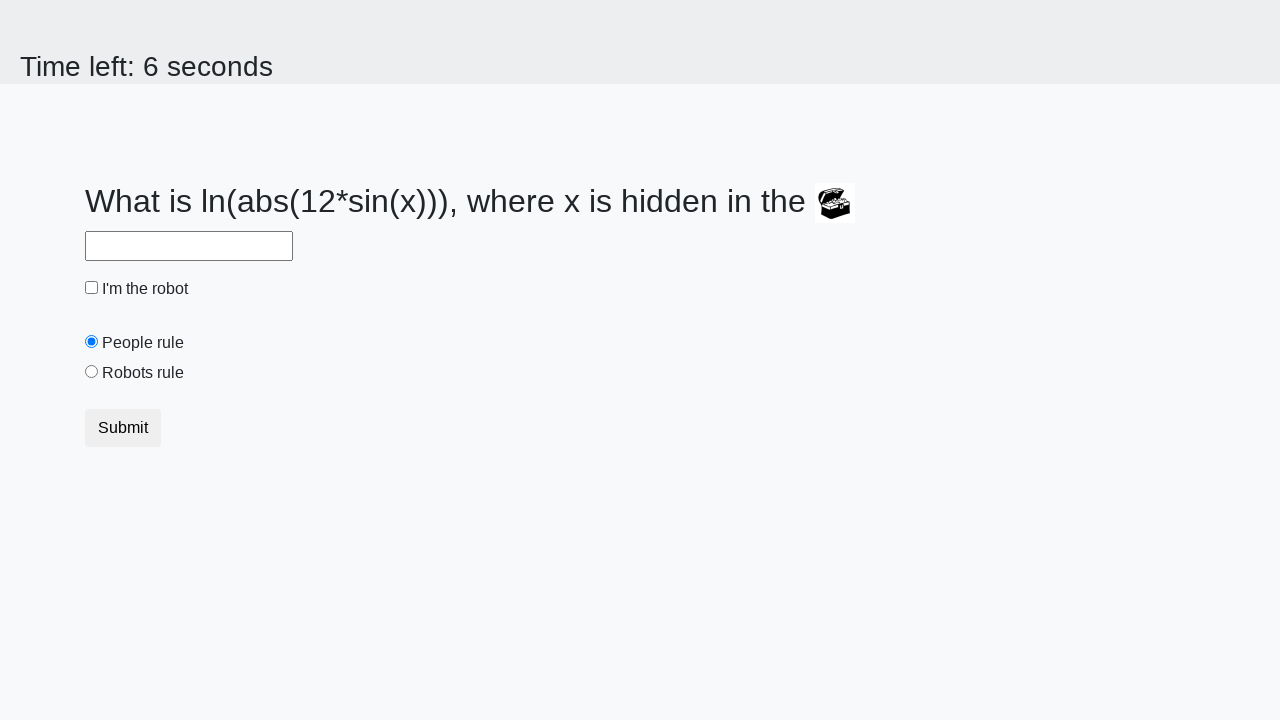

Calculated answer using formula: log(abs(12*sin(594))) = 1.044029247818013
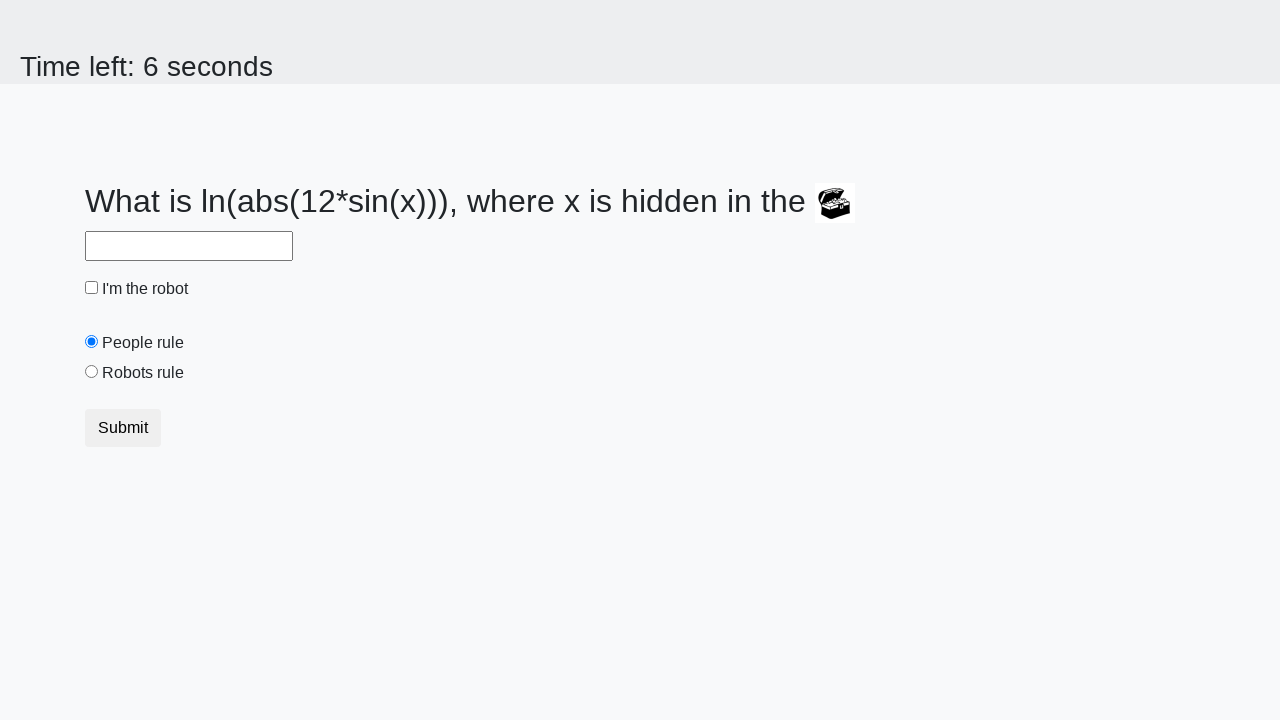

Filled answer field with calculated value: 1.044029247818013 on #answer
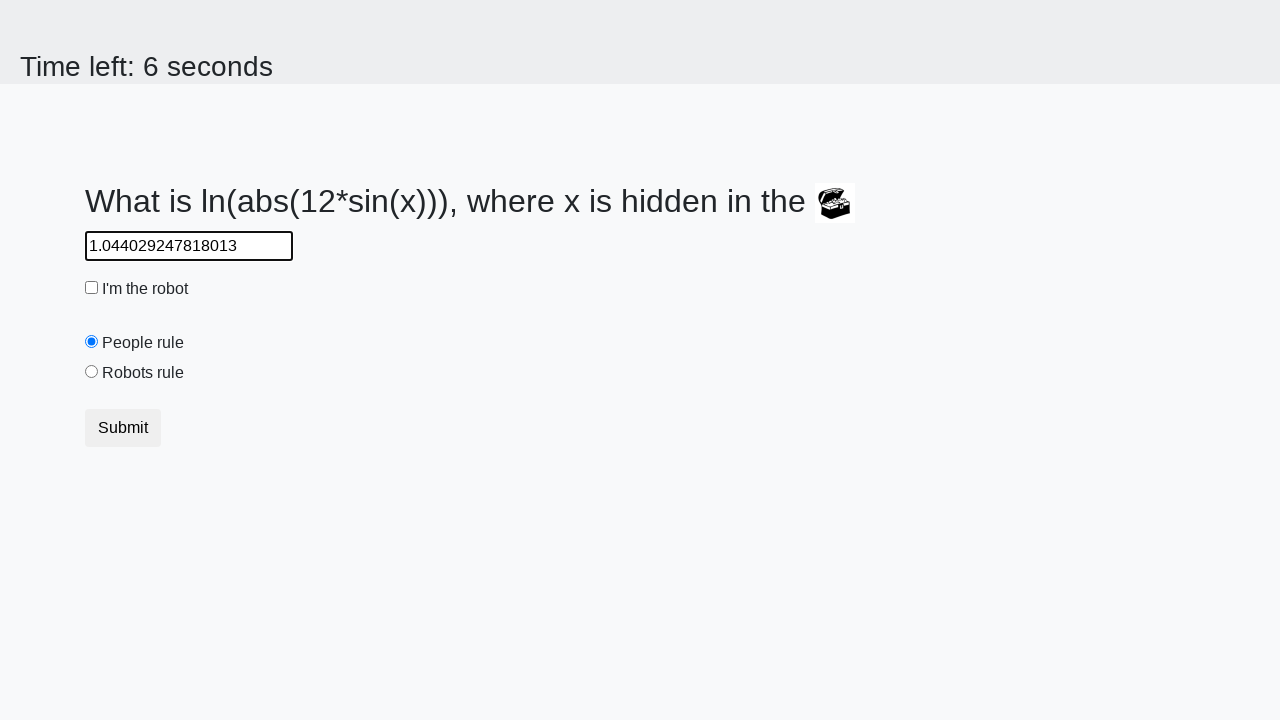

Clicked robot checkbox at (92, 288) on #robotCheckbox
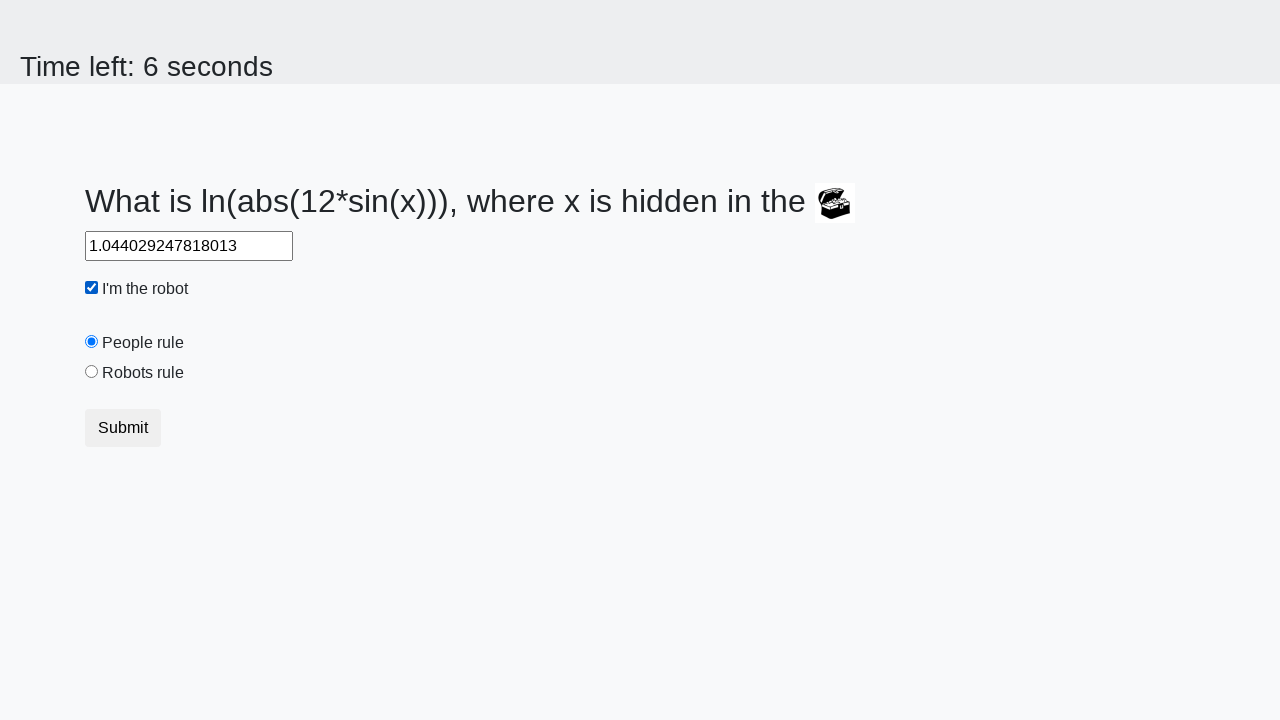

Clicked robots rule radio button at (92, 372) on #robotsRule
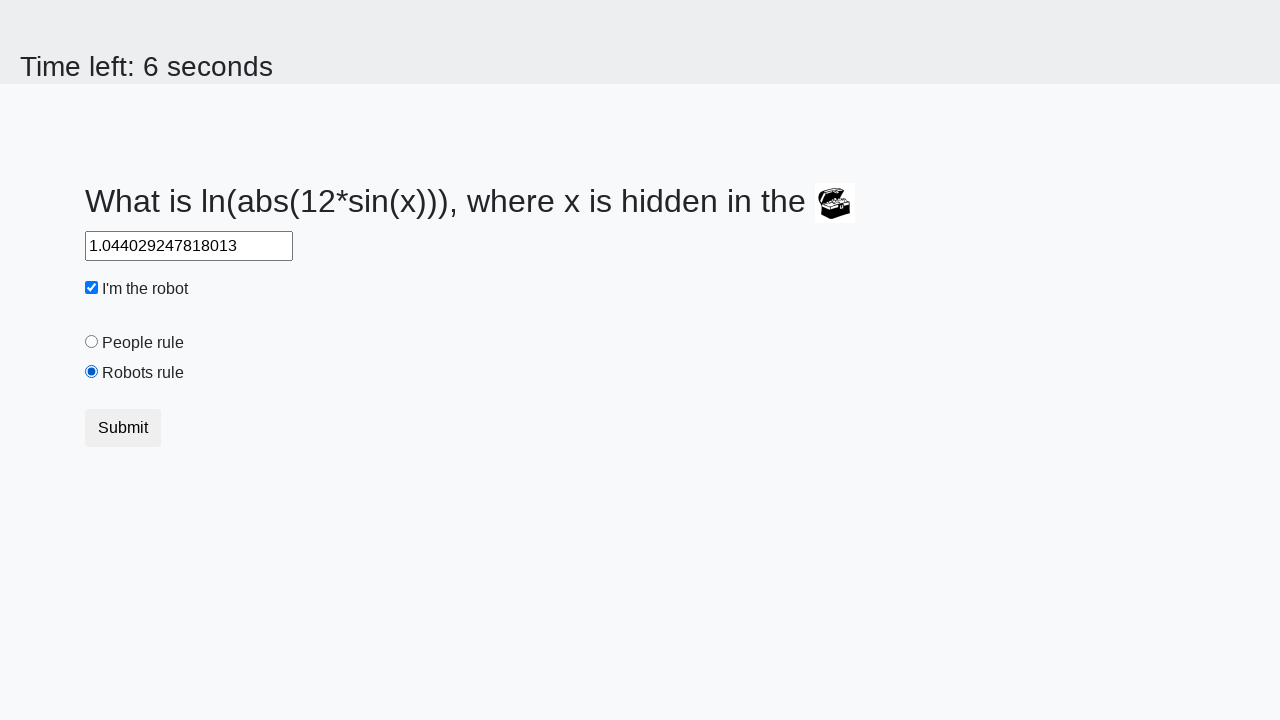

Clicked submit button to submit the form at (123, 428) on .btn-default
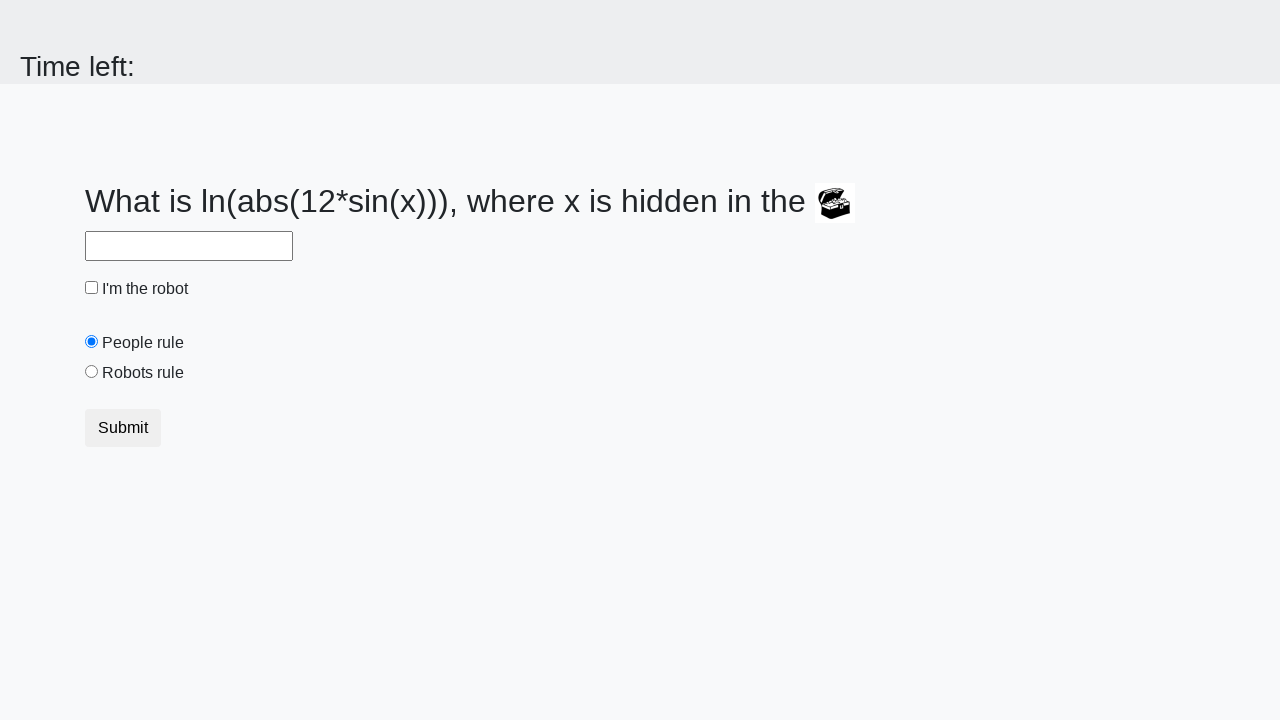

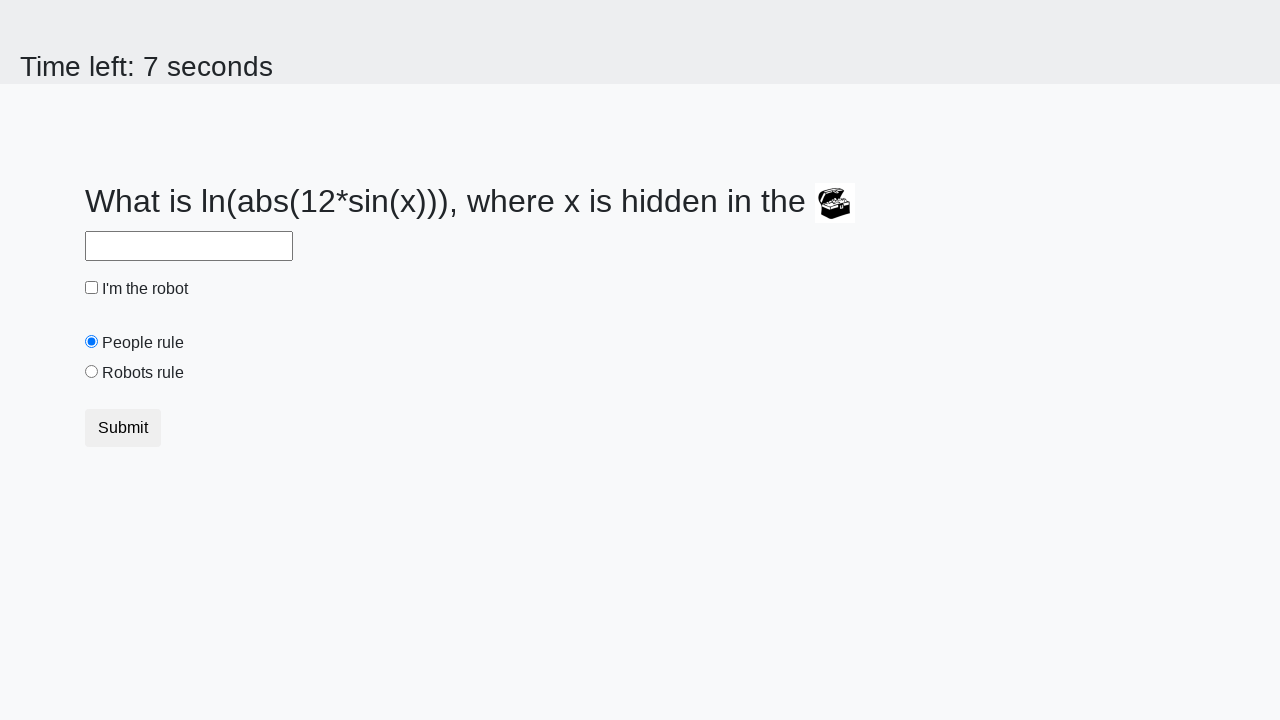